Fills out a registration form with user details including name, address, email, phone, gender, hobbies, skills, and date of birth

Starting URL: https://demo.automationtesting.in/Register.html

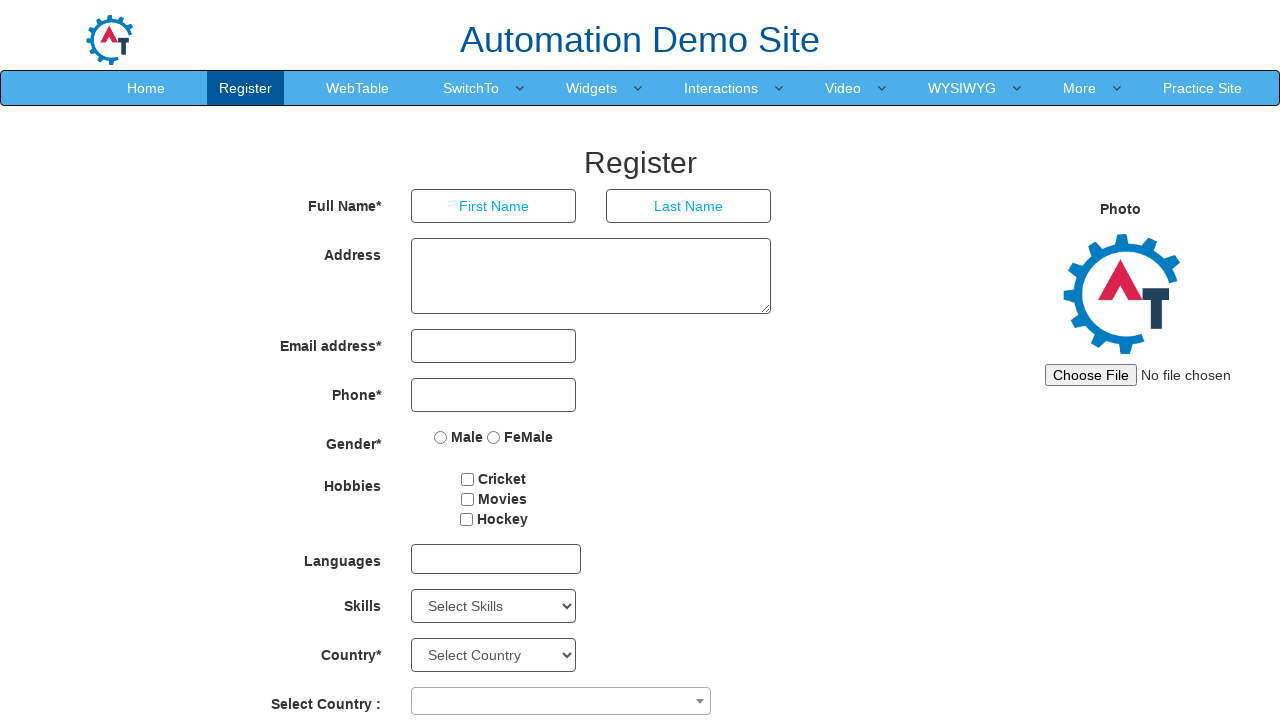

Filled first name field with 'Shiv' on input[placeholder='First Name']
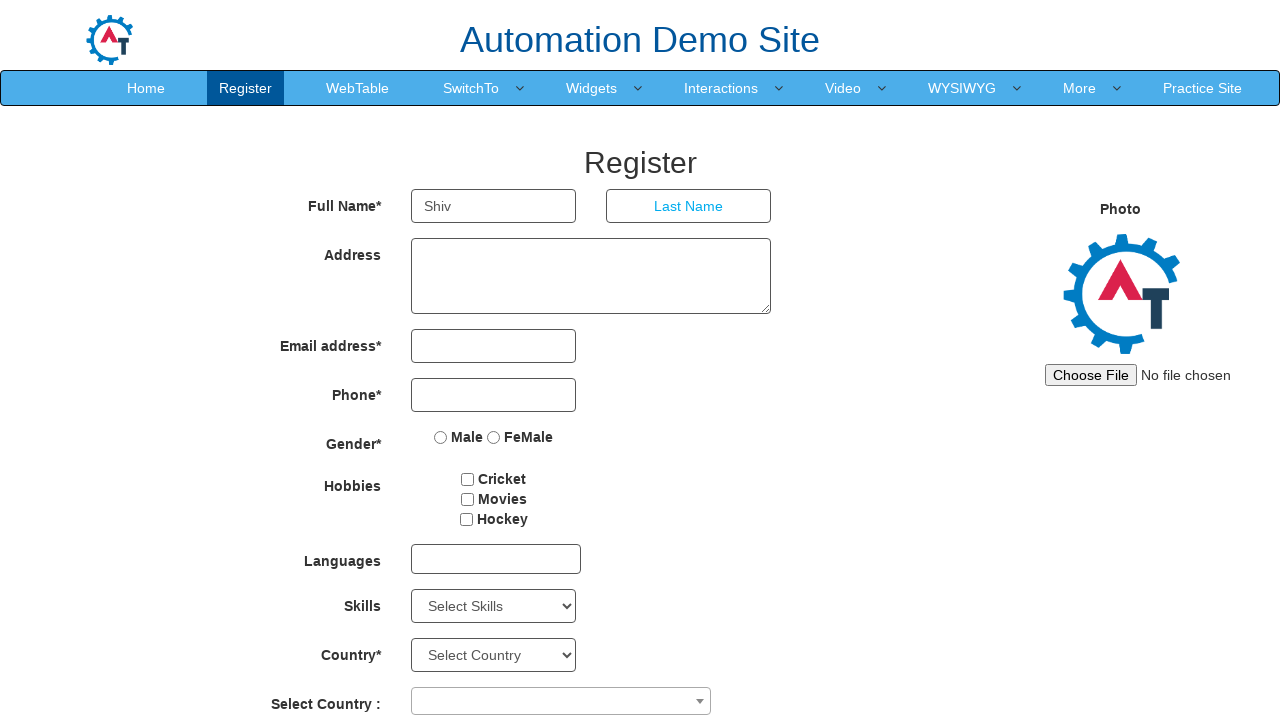

Filled last name field with 'Pawar' on input[placeholder='Last Name']
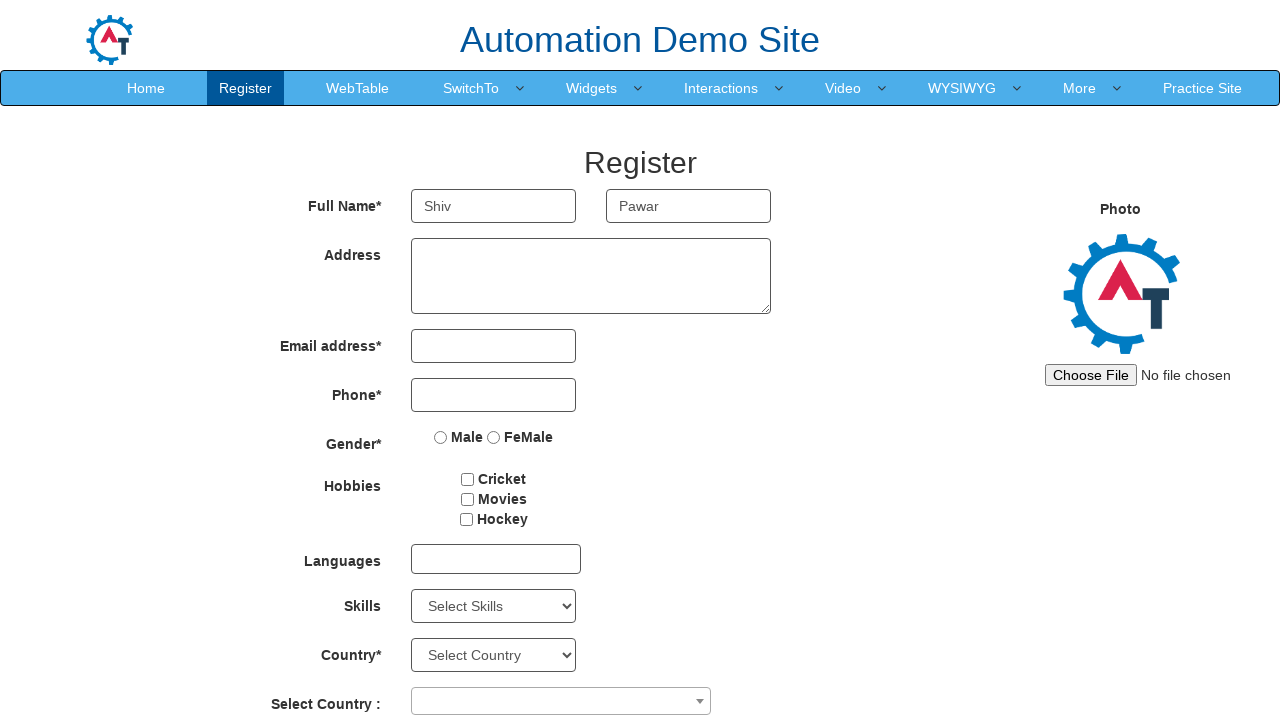

Filled address field with 'Swarajya nagar, beed' on textarea[rows='3']
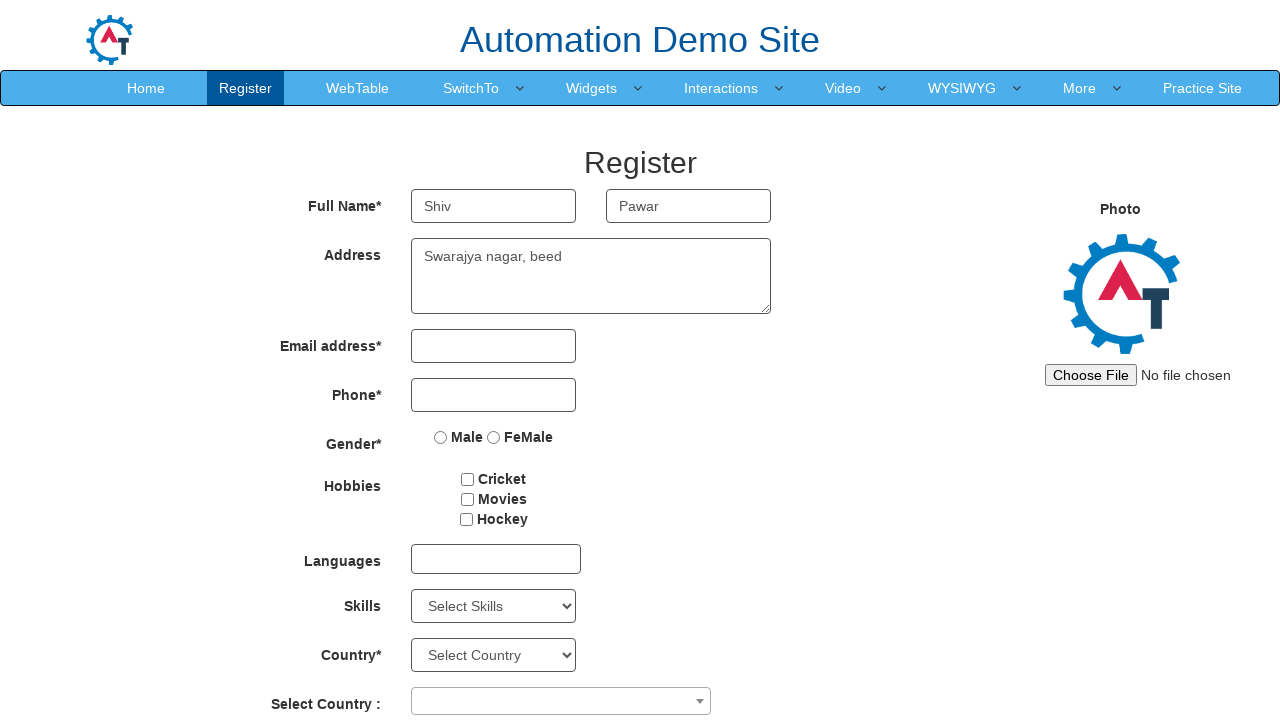

Filled email field with 'testuser2847@example.com' on input[ng-model='EmailAdress']
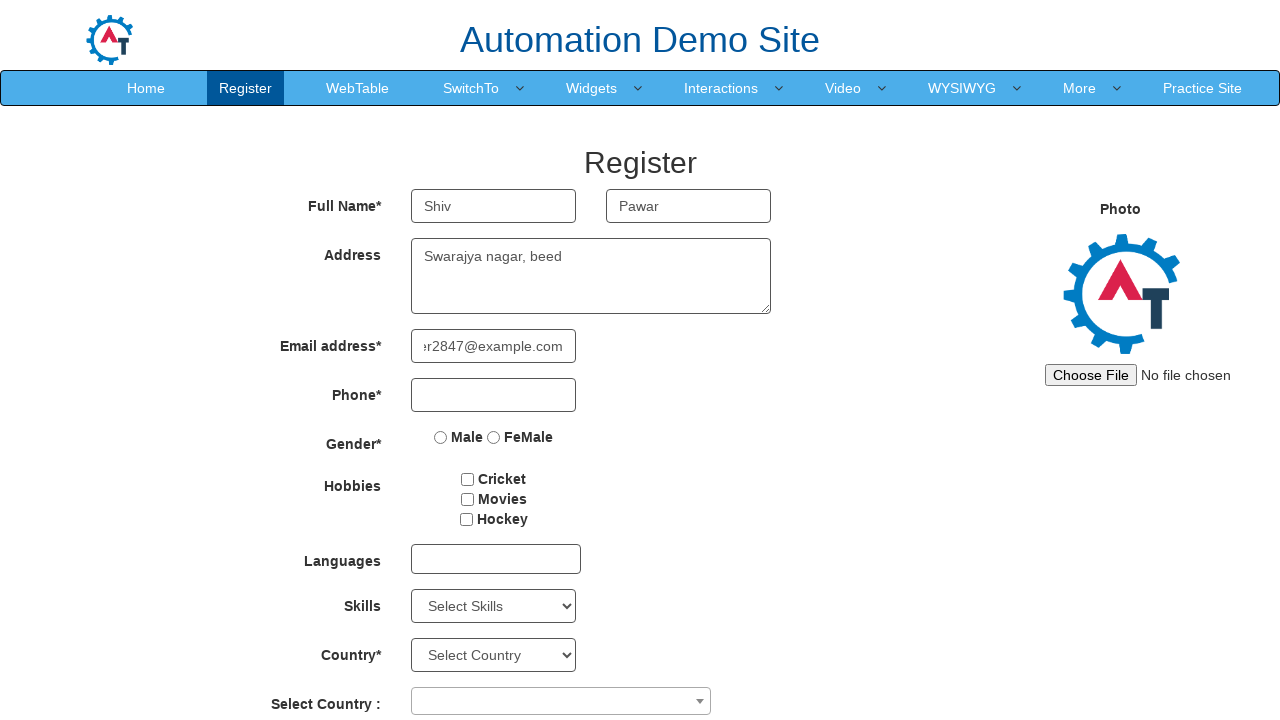

Filled phone number field with '9876543210' on input[ng-model='Phone']
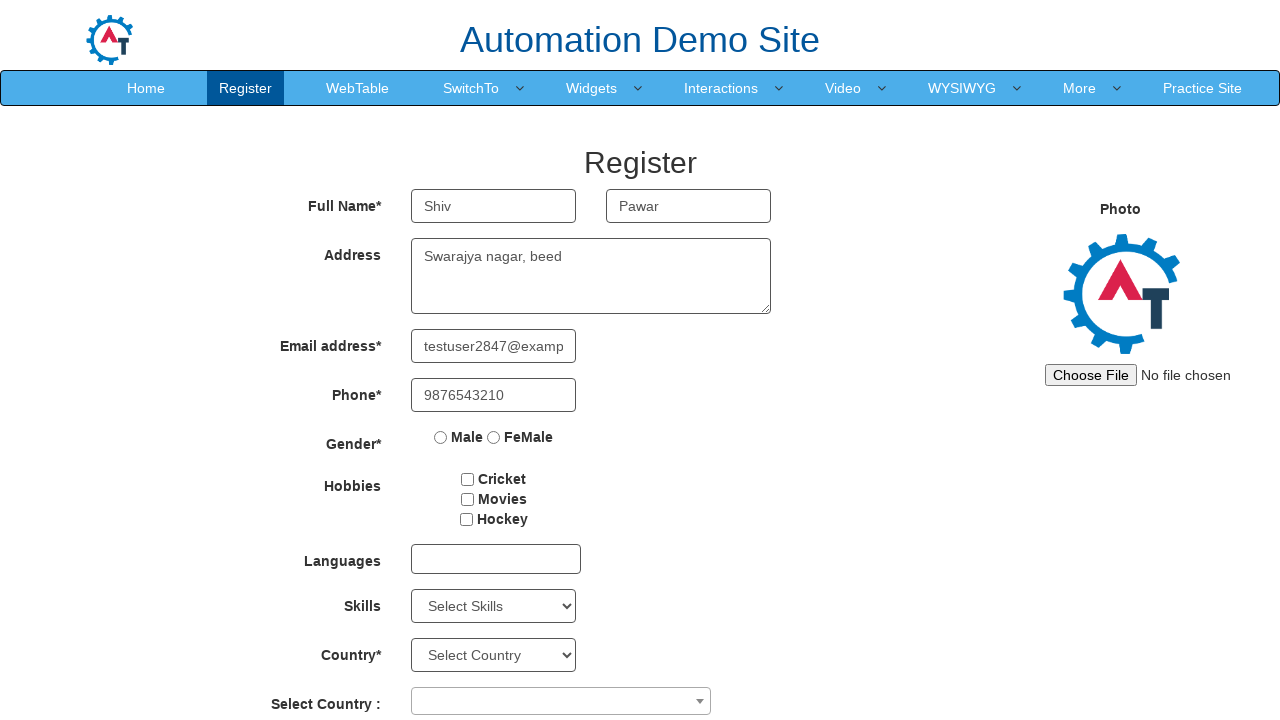

Selected gender as Male at (441, 437) on input[value='Male']
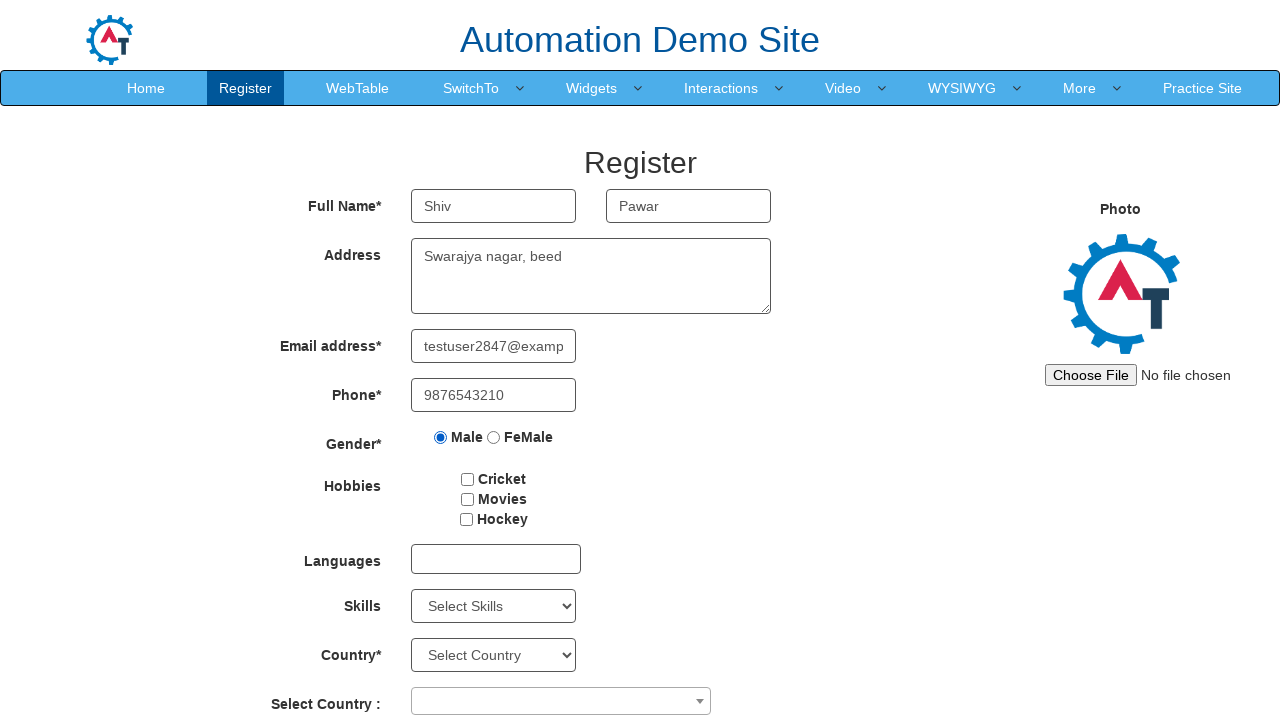

Selected hobby checkbox at (466, 519) on input#checkbox3
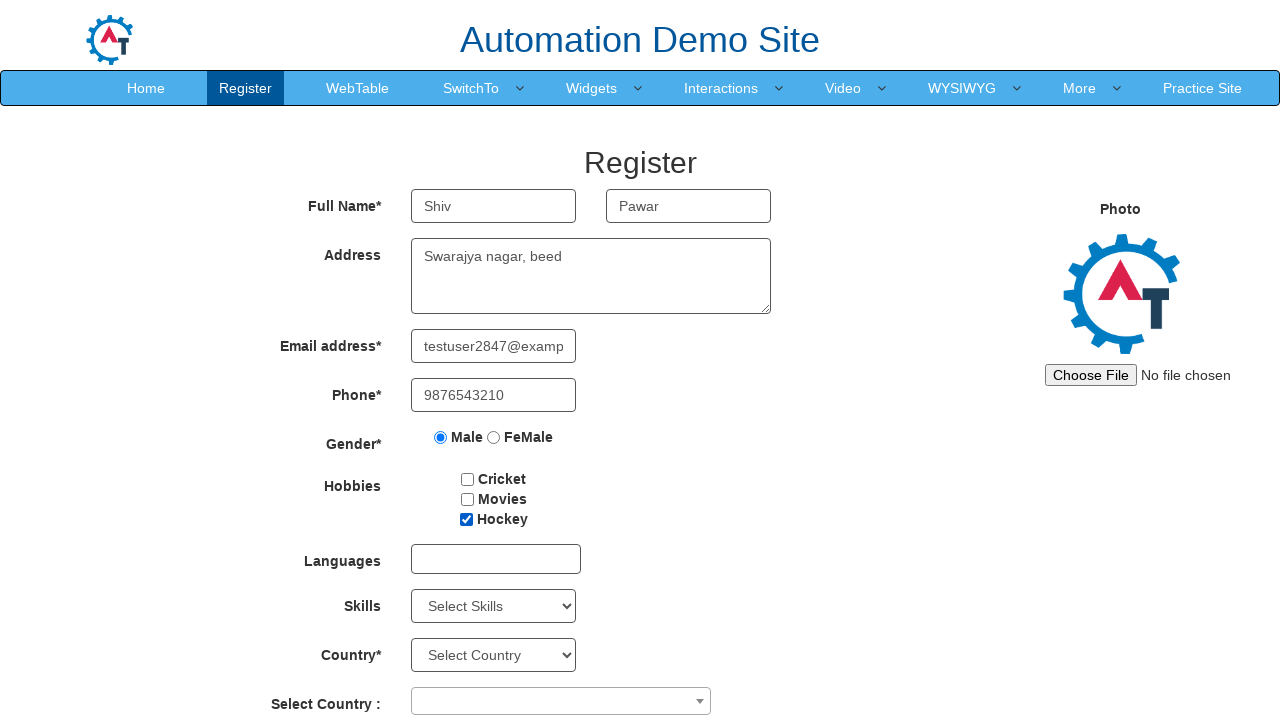

Selected 'APIs' from Skills dropdown on #Skills
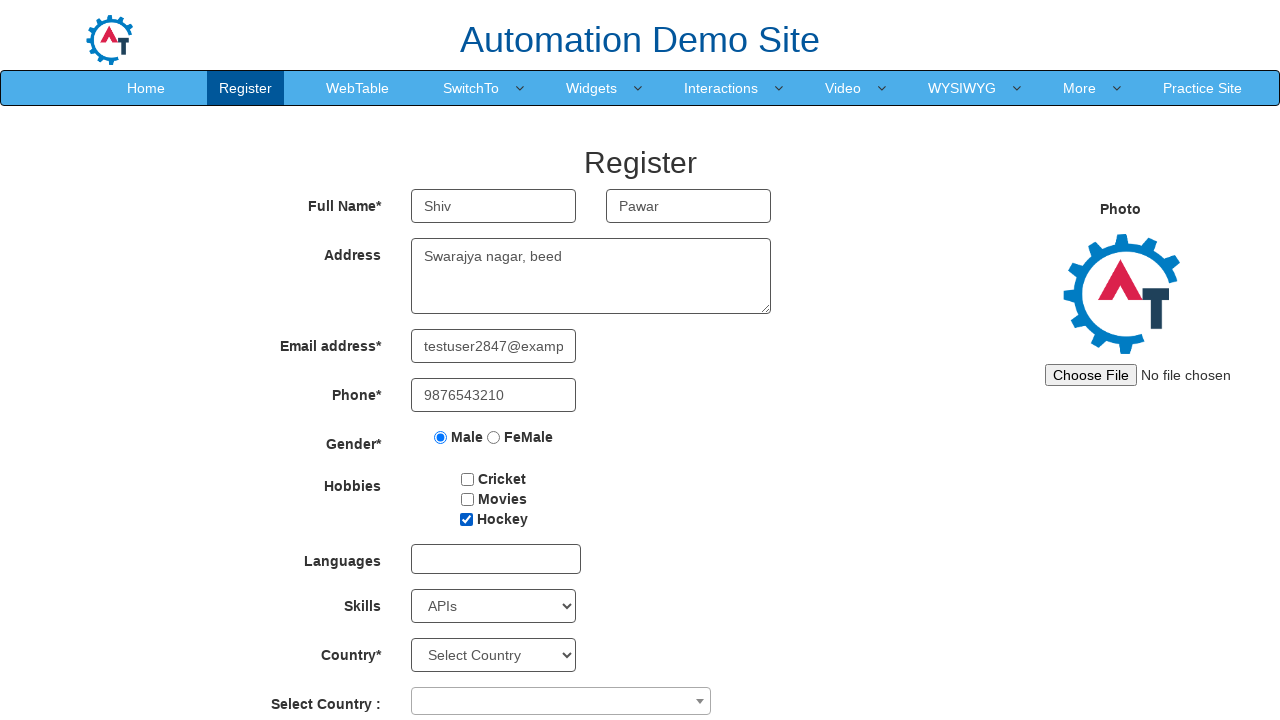

Selected 'Select Country' from country dropdown on select[ng-init="country=''"]
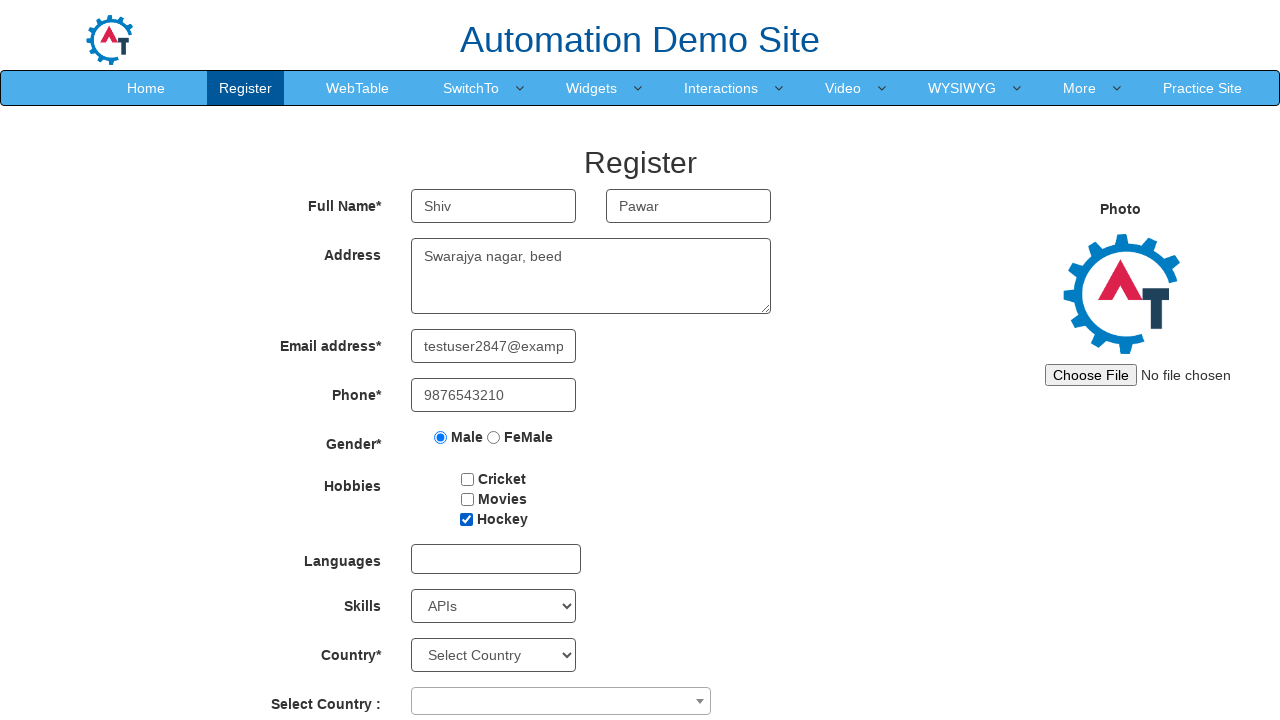

Selected year of birth as 1923 on #yearbox
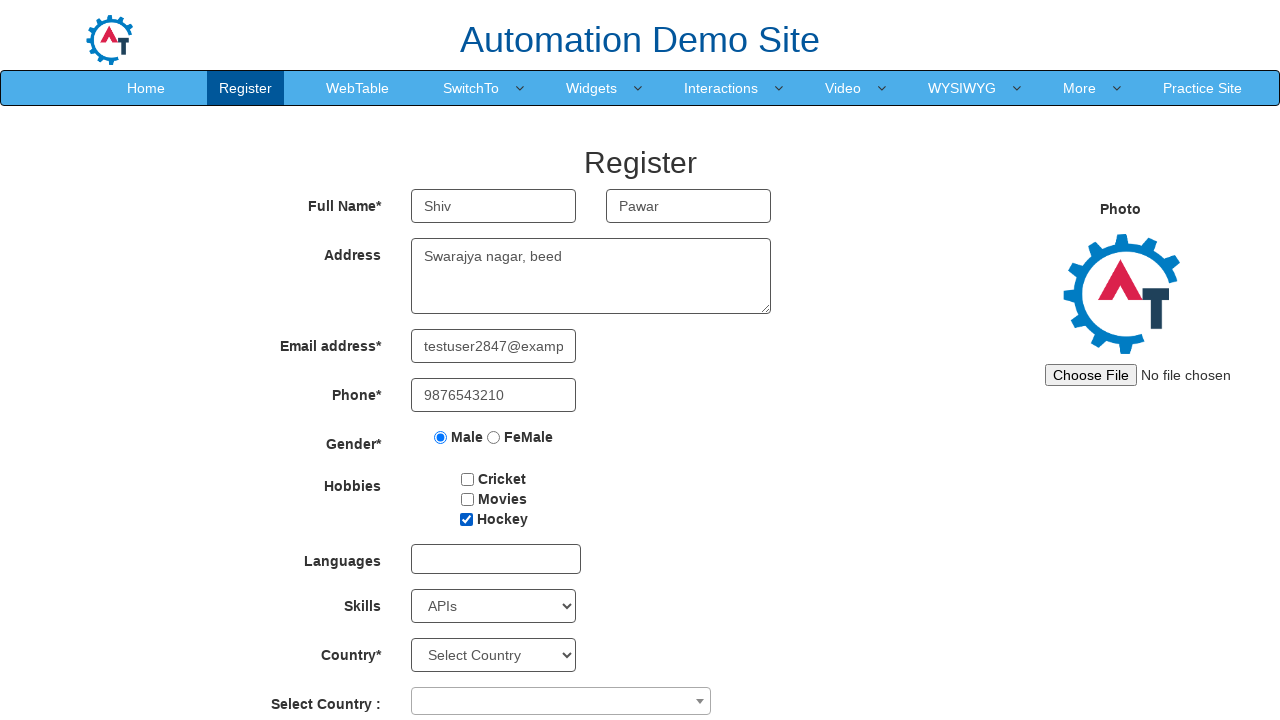

Selected month of birth as June on select[ng-model='monthbox']
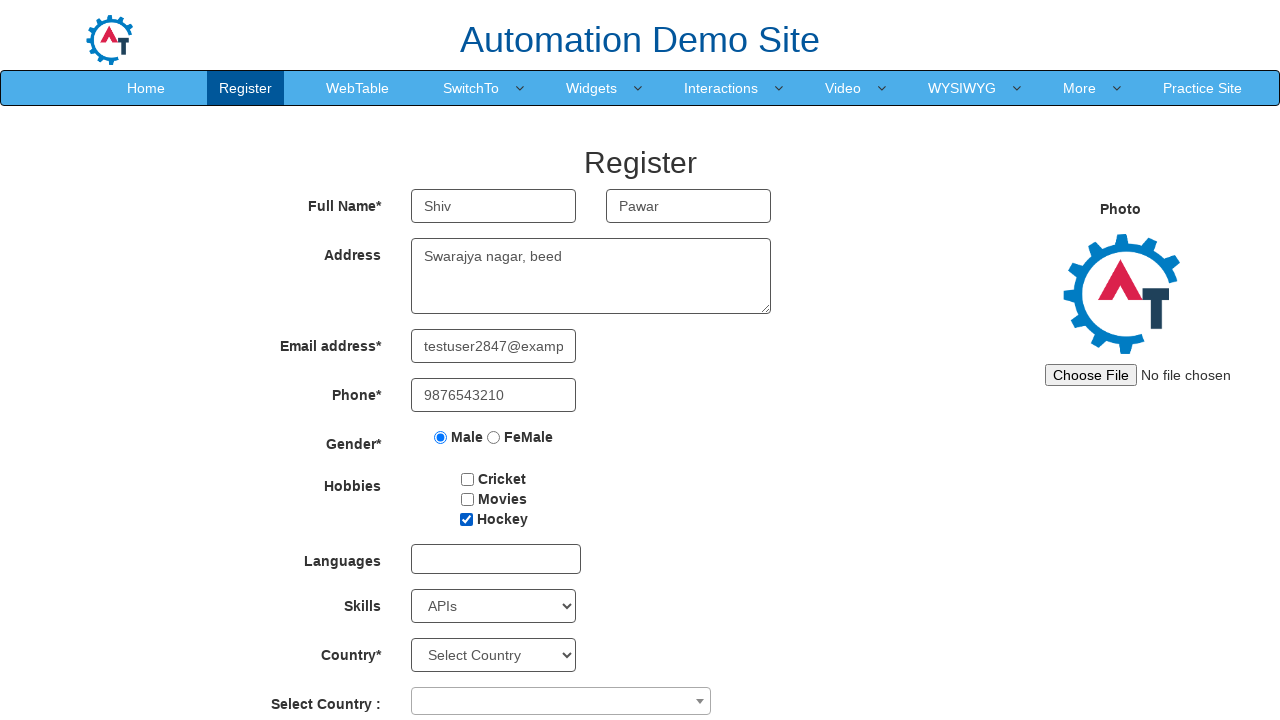

Selected day of birth as 8 on #daybox
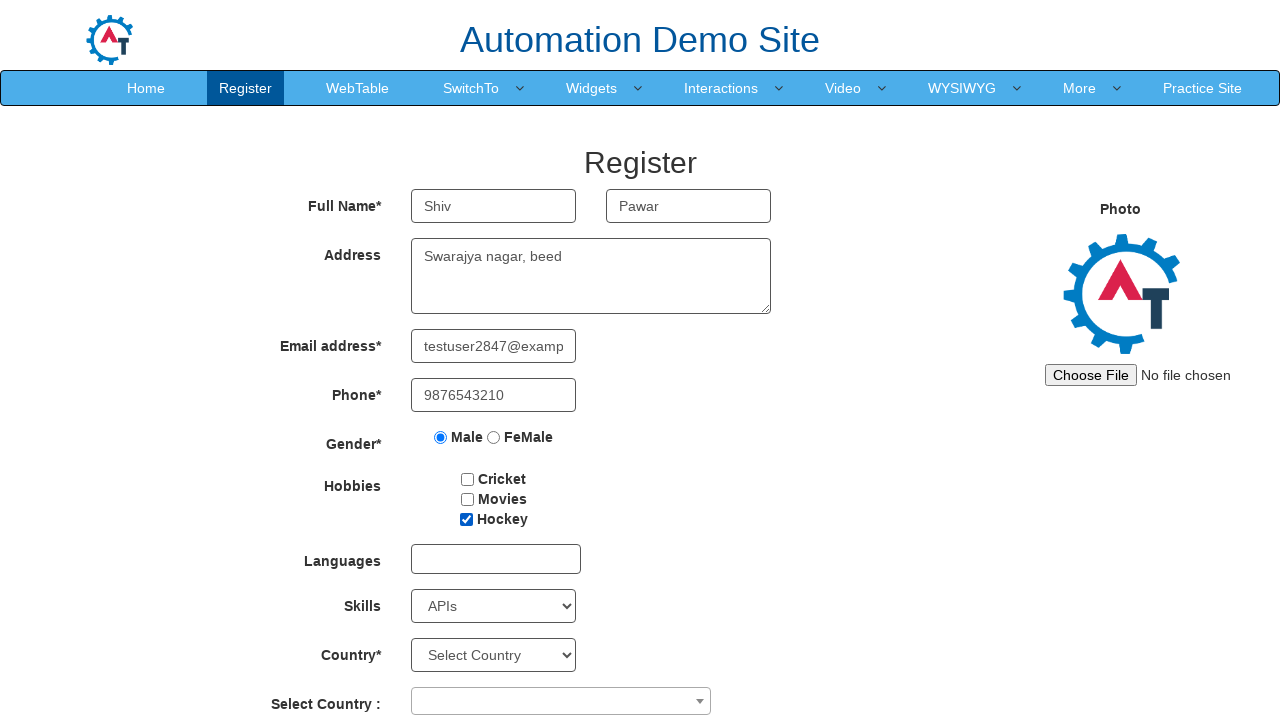

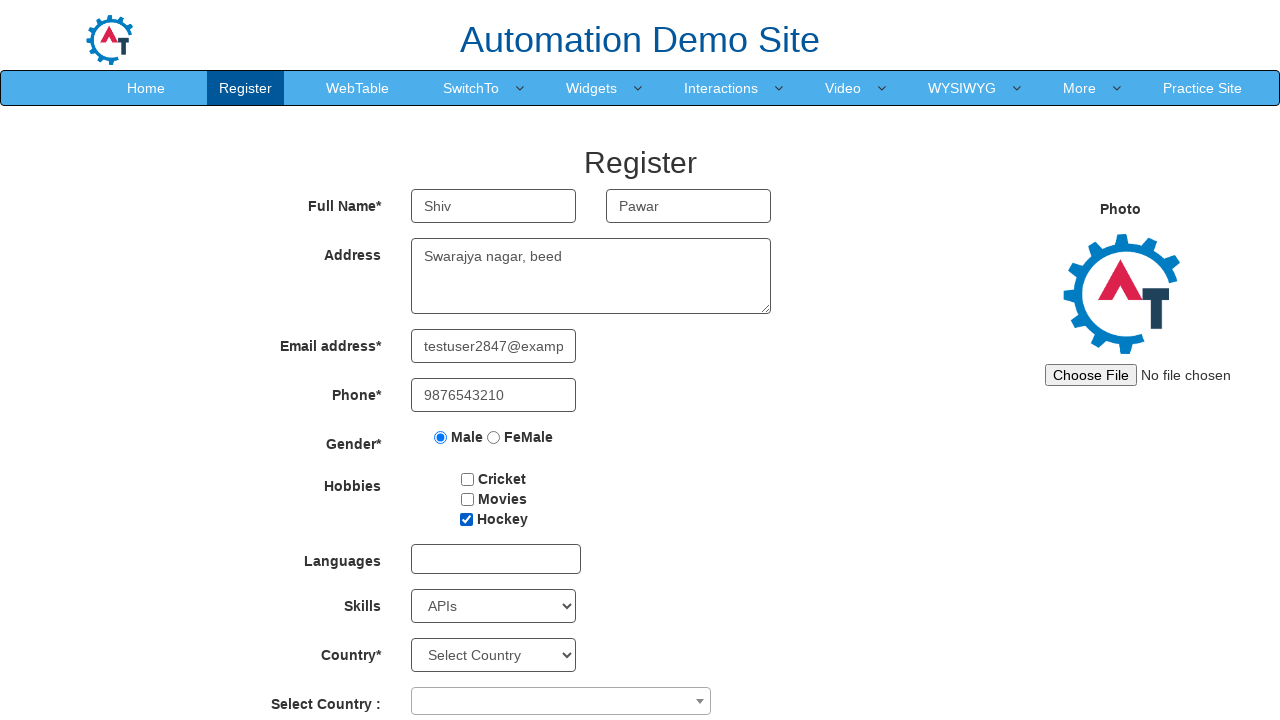